Tests checkbox functionality on the actions page by clicking checkboxes and verifying the result message

Starting URL: https://kristinek.github.io/site/examples/actions

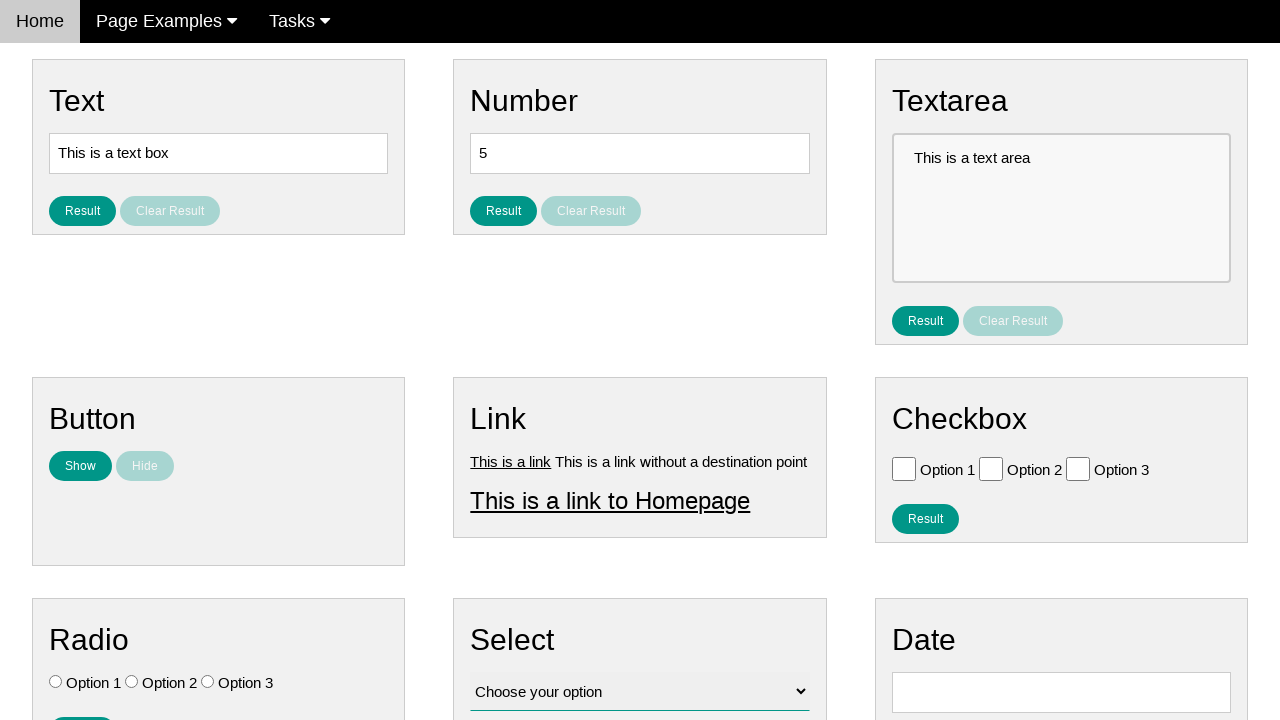

Clicked Option 1 checkbox at (904, 468) on [value='Option 1']
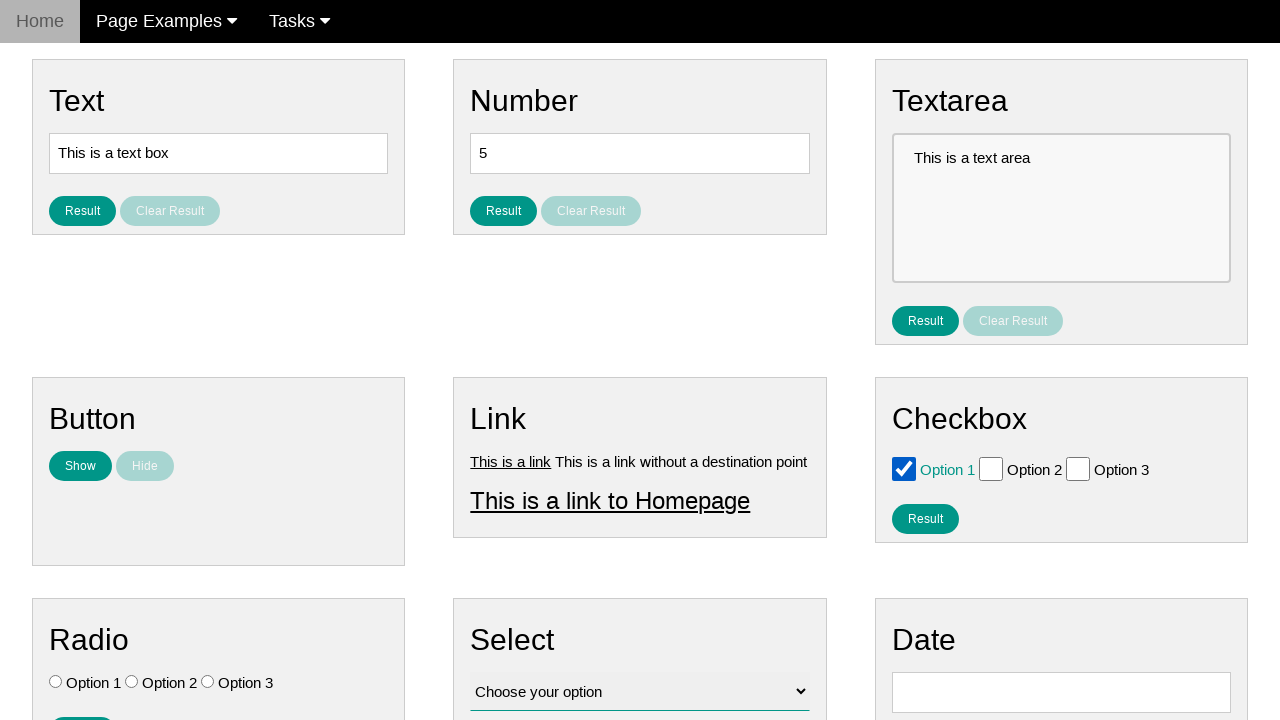

Clicked Option 2 checkbox at (991, 468) on [value='Option 2']
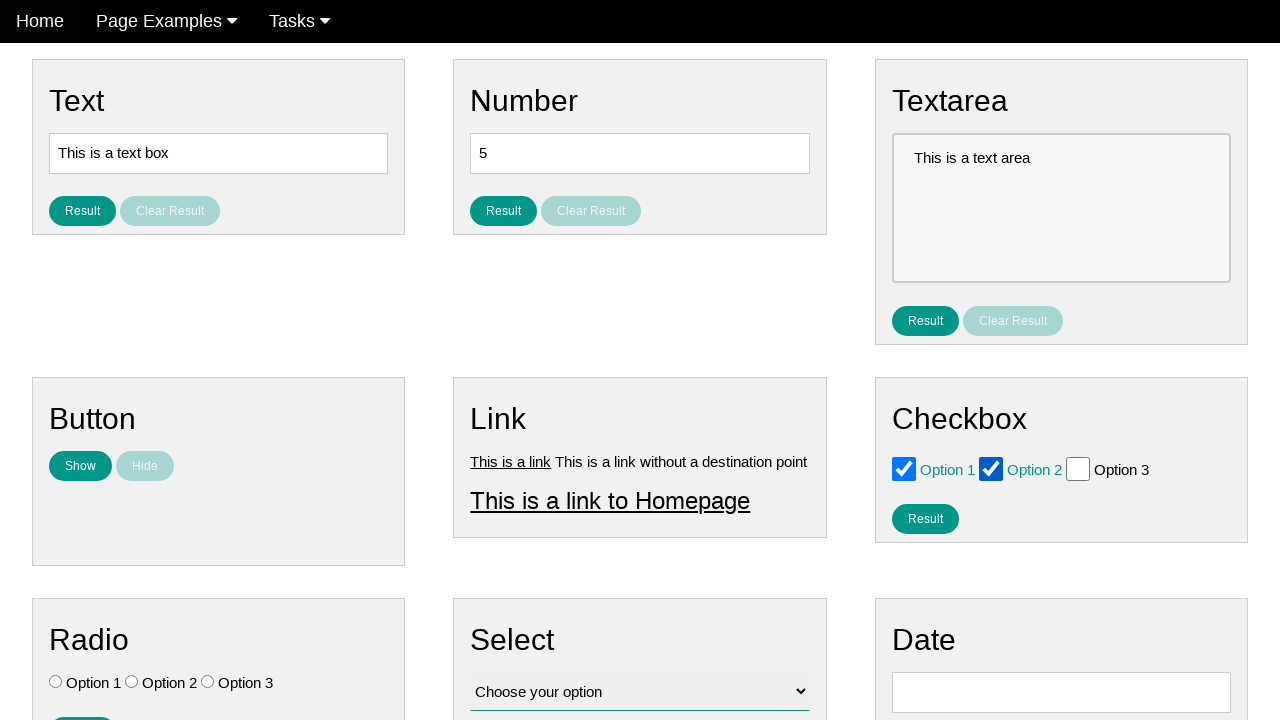

Clicked the result checkbox button at (925, 518) on #result_button_checkbox
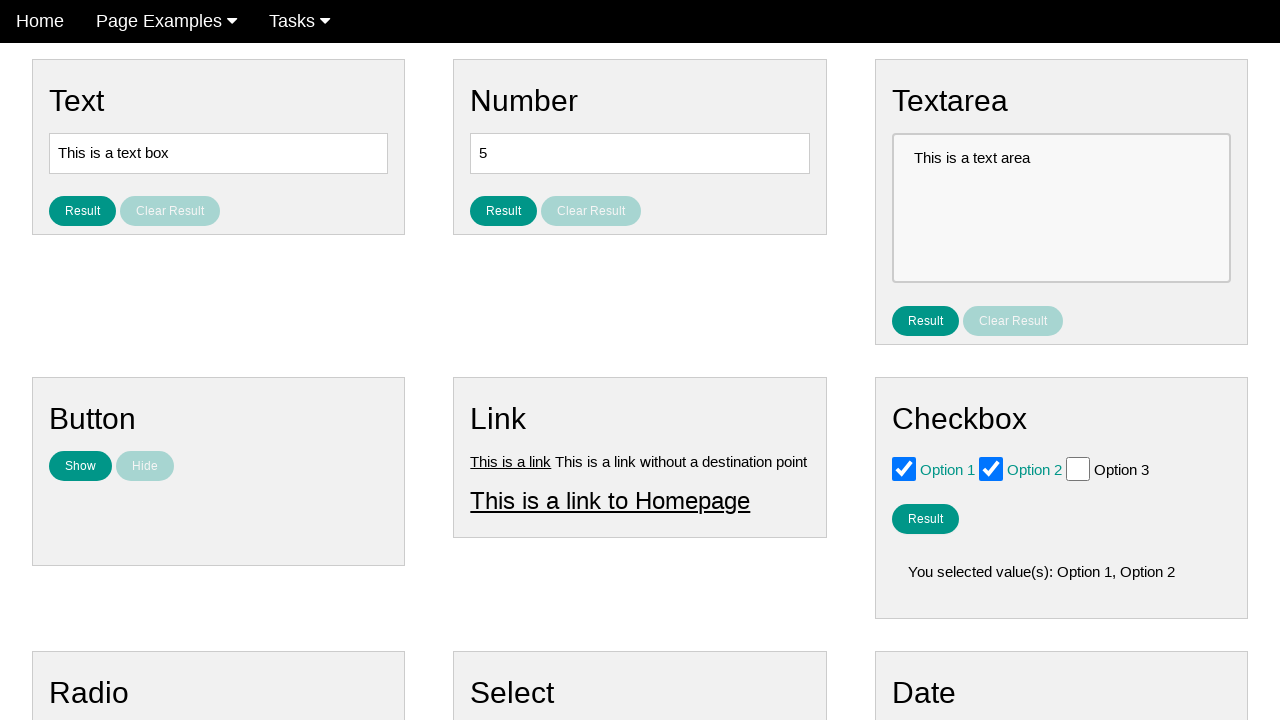

Located result checkbox element
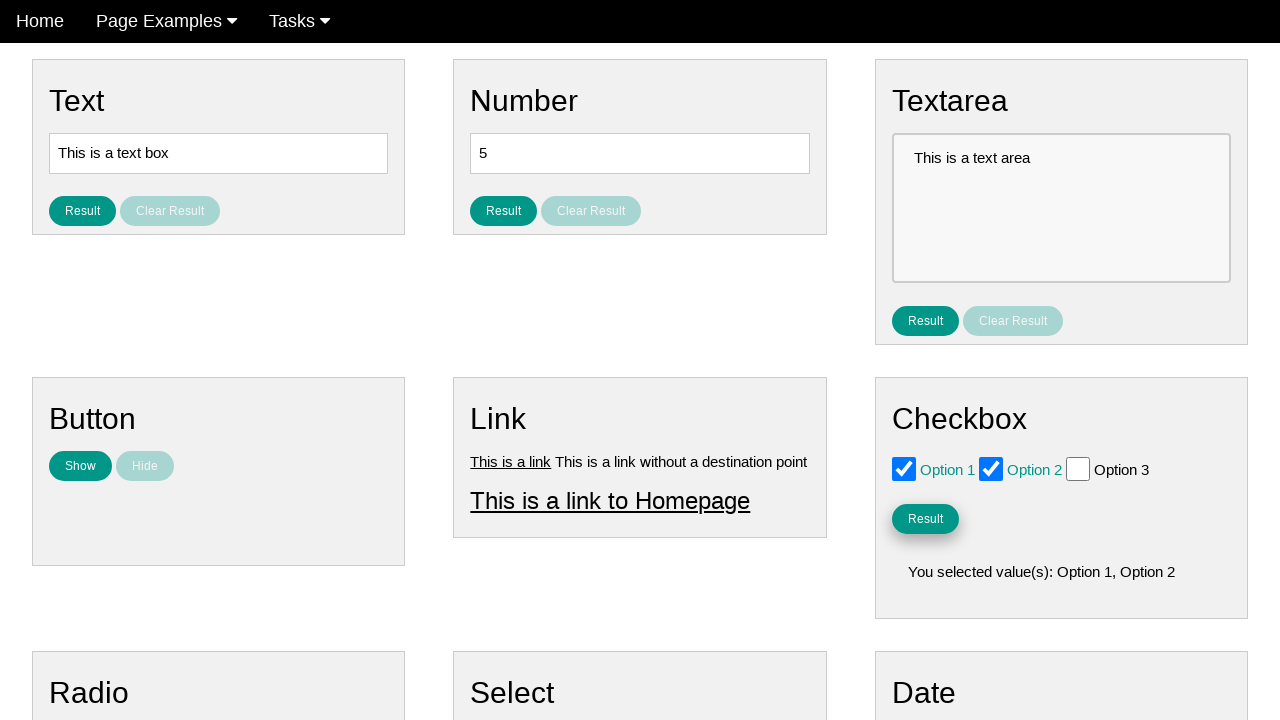

Verified result checkbox message is visible
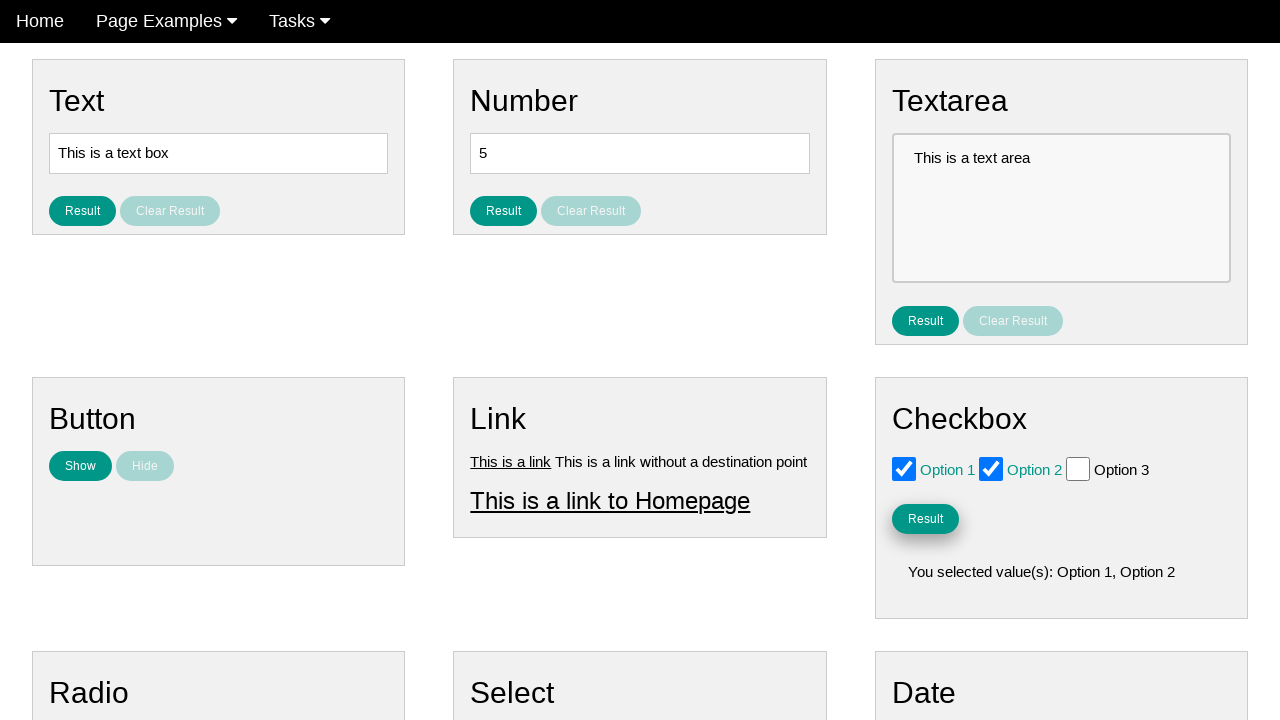

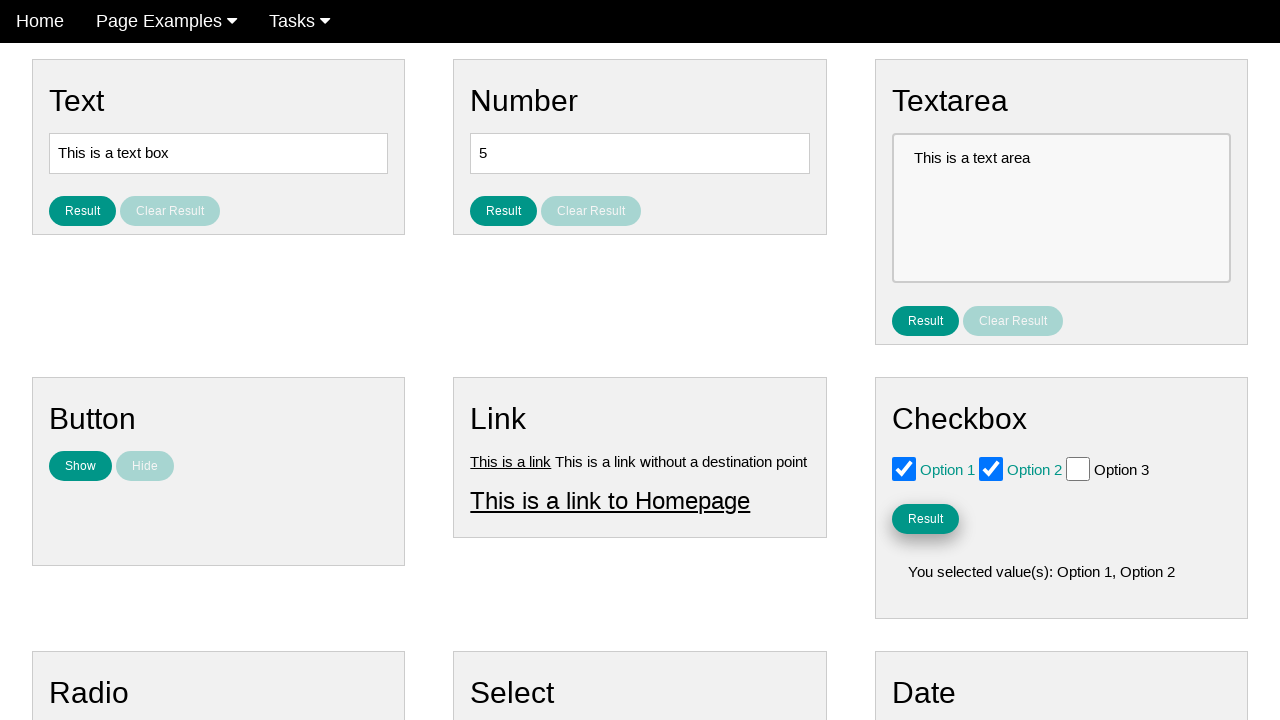